Tests deleting a selected item from multiple autocomplete by clicking the remove icon

Starting URL: https://demoqa.com/elements

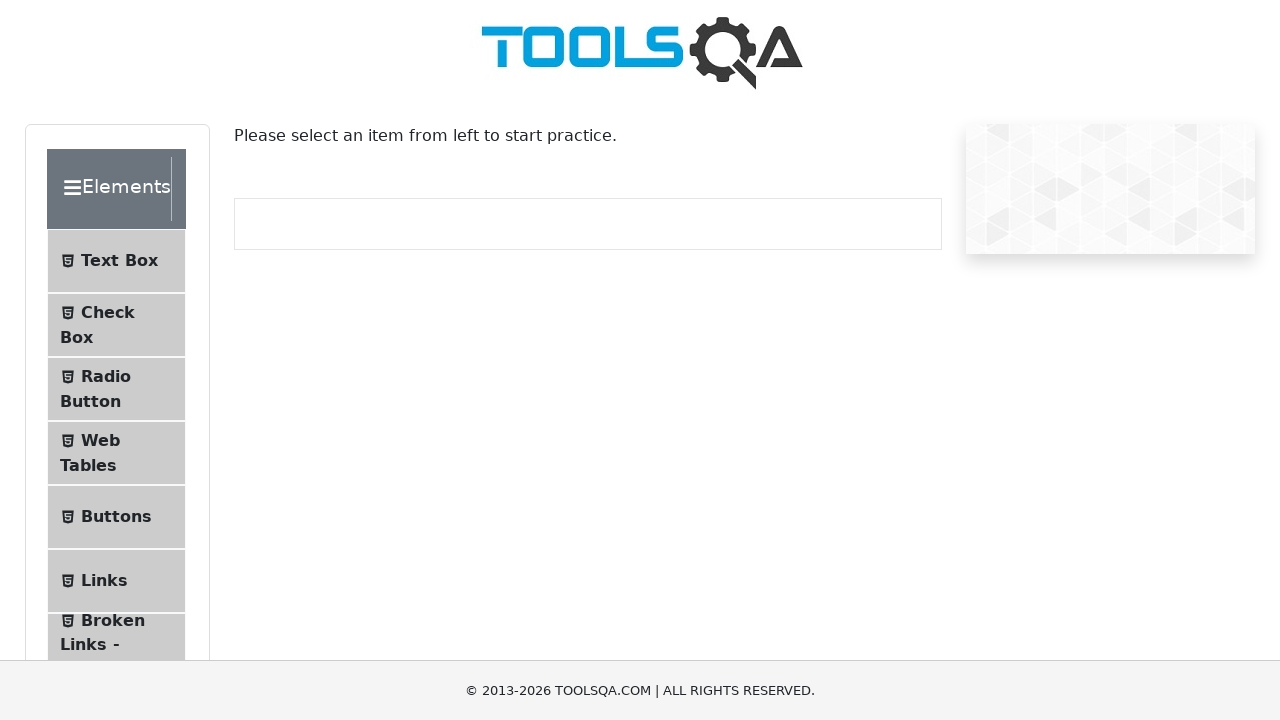

Clicked on Widgets section at (103, 387) on internal:text="Widgets"i
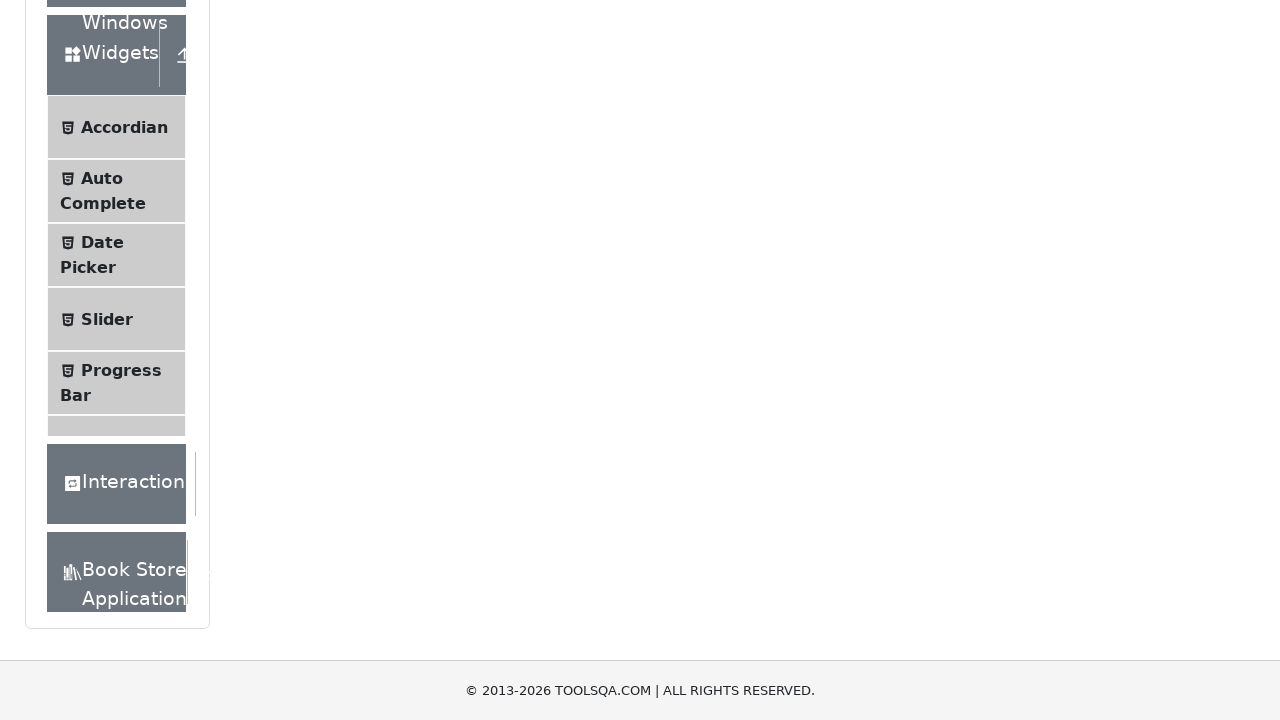

Clicked on Auto Complete option at (102, 576) on internal:text="Auto Complete"i
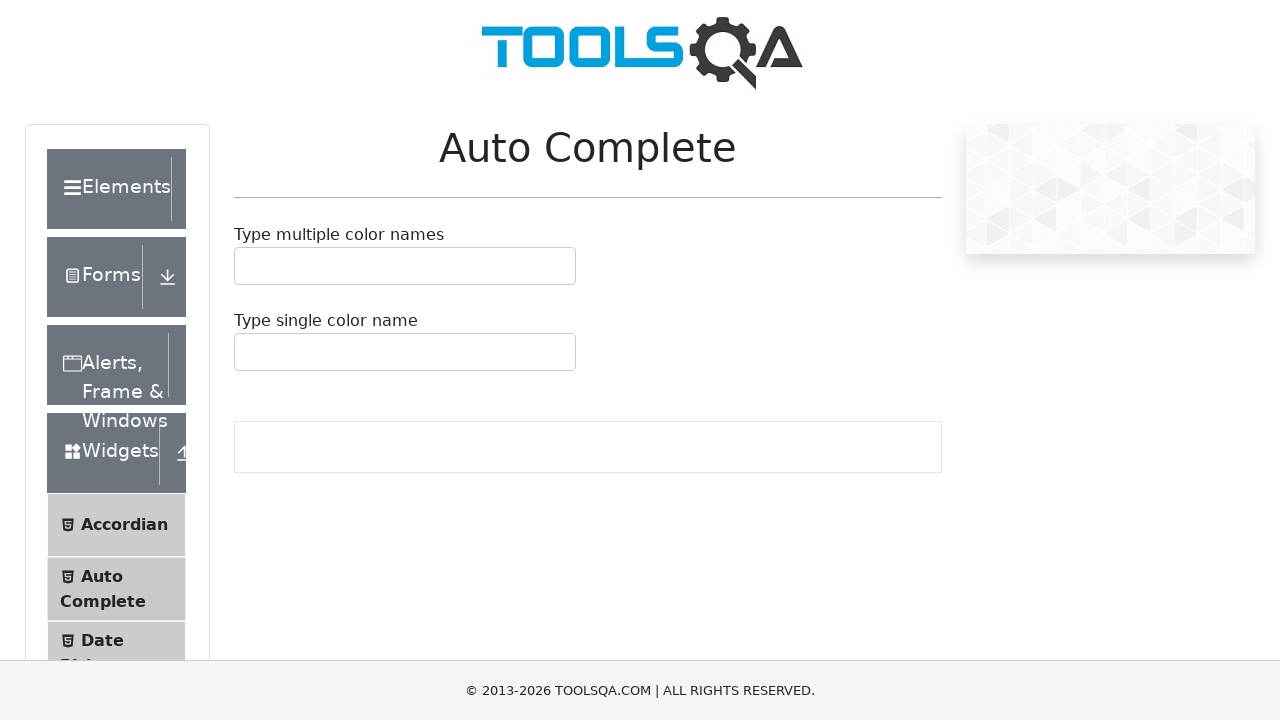

Typed 'R' in the autocomplete input field on #autoCompleteMultipleInput
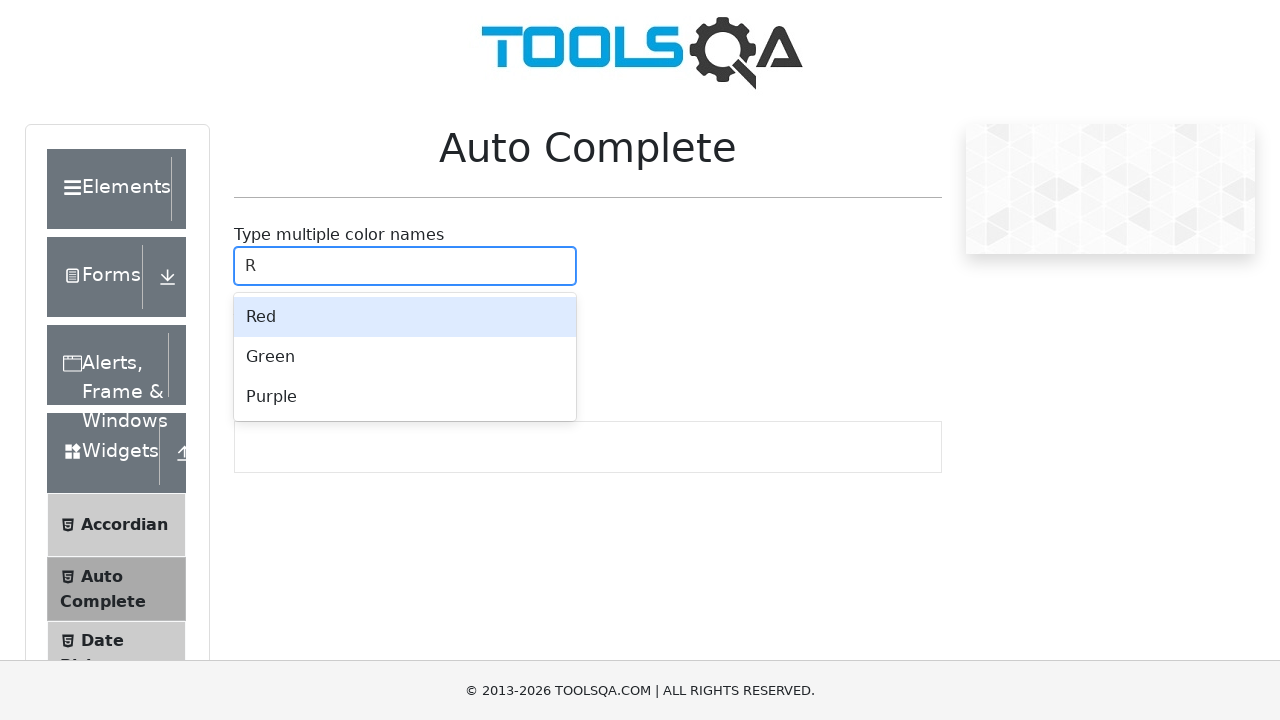

Autocomplete menu appeared
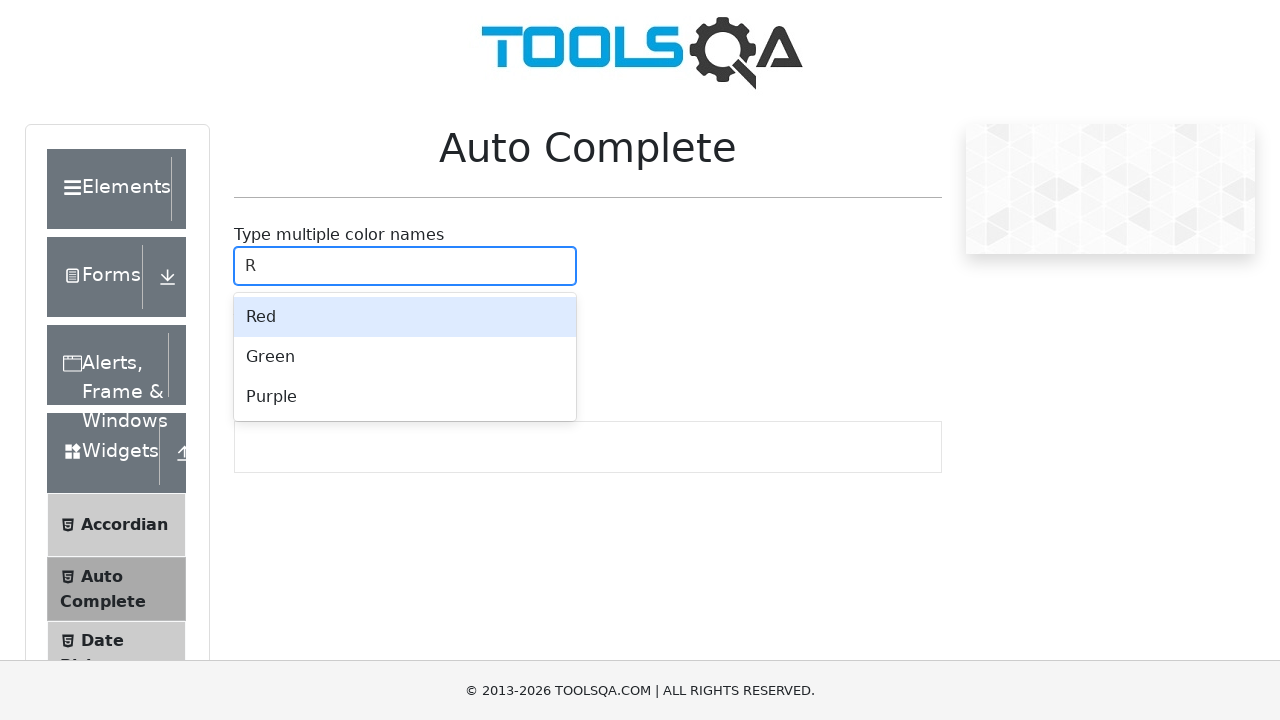

Selected 'Red' from the autocomplete menu at (405, 317) on .auto-complete__menu >> internal:text="Red"s
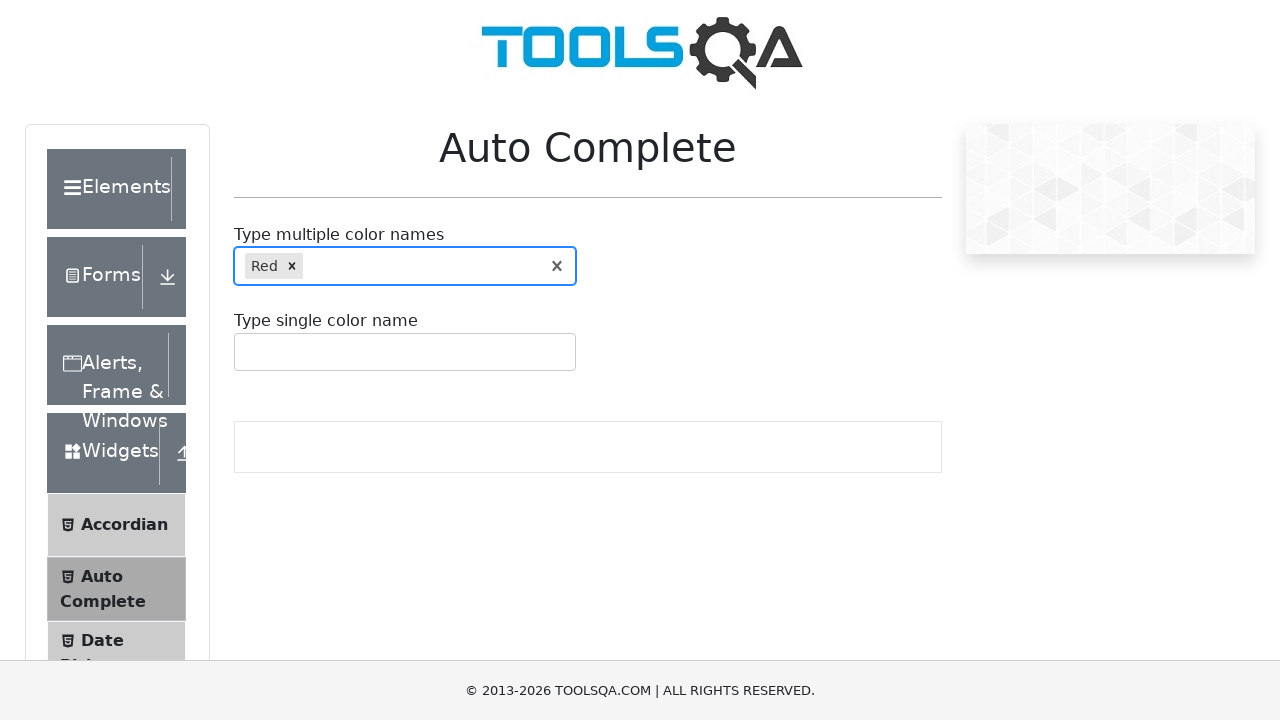

Typed 'R' in the autocomplete input field again on #autoCompleteMultipleInput
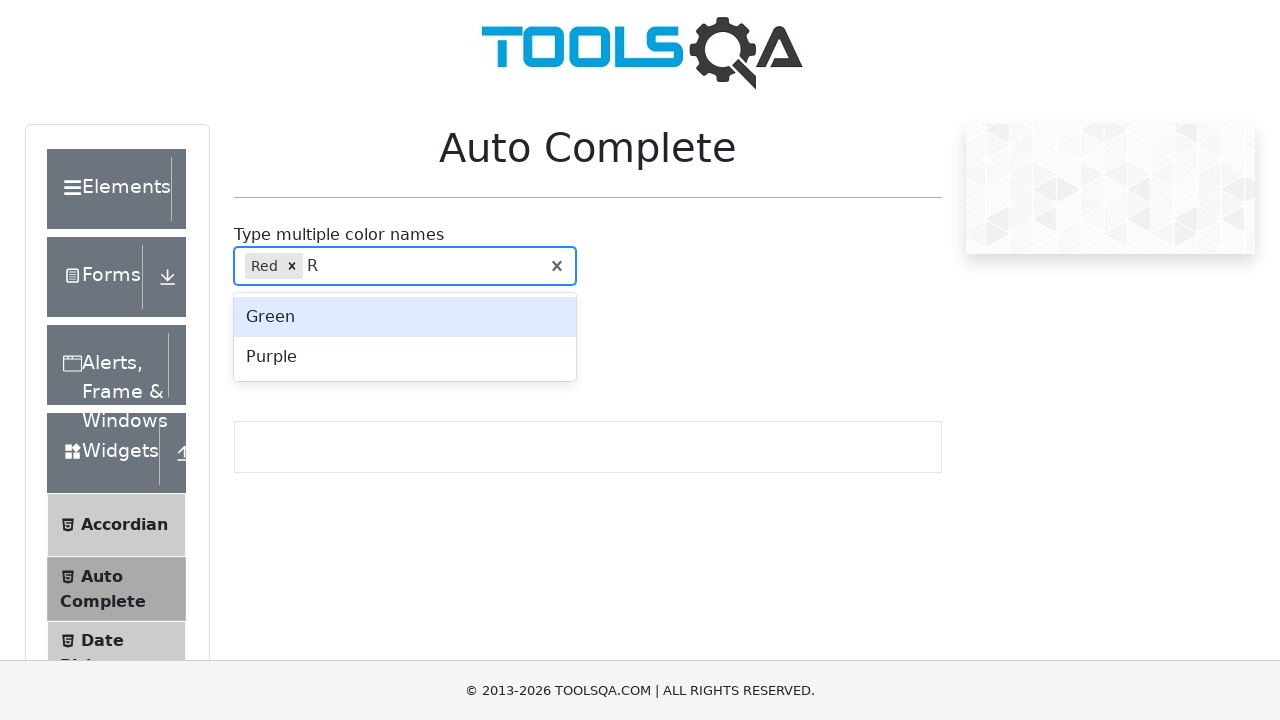

Selected 'Purple' from the autocomplete menu at (405, 357) on .auto-complete__menu >> internal:text="Purple"s
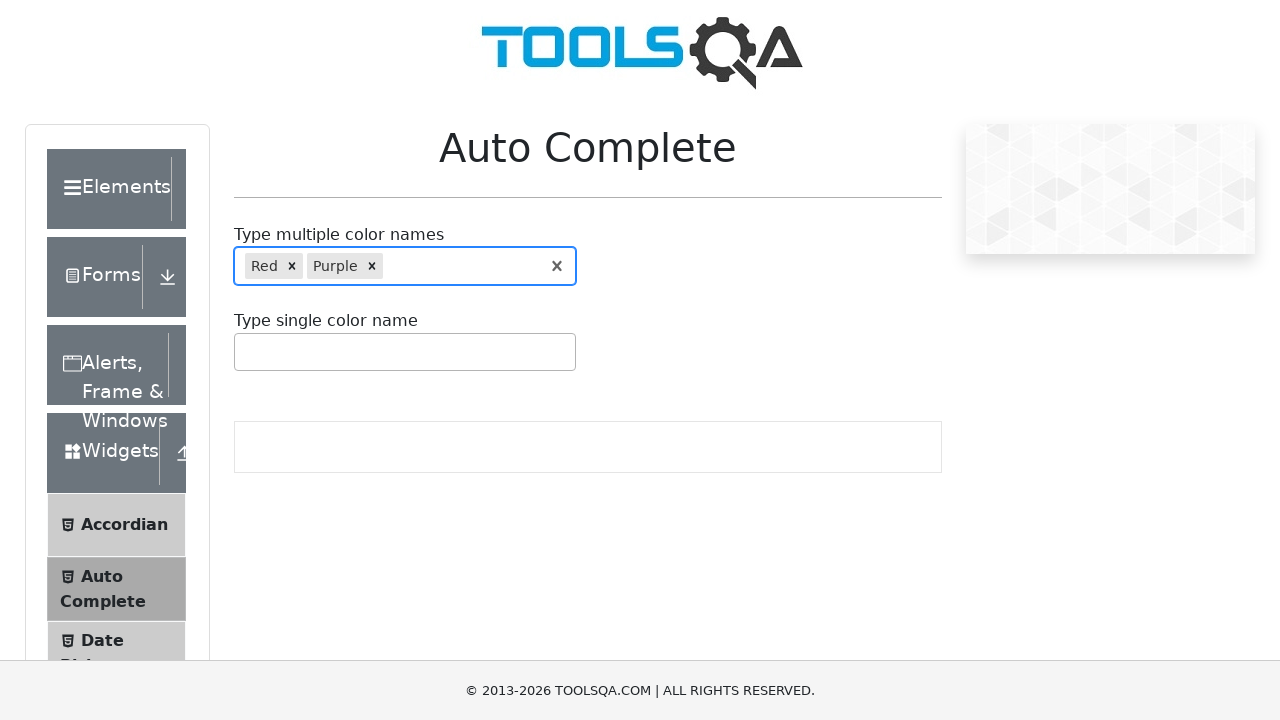

Clicked the remove icon to delete the first selected item at (292, 266) on #autoCompleteMultipleContainer svg >> nth=0
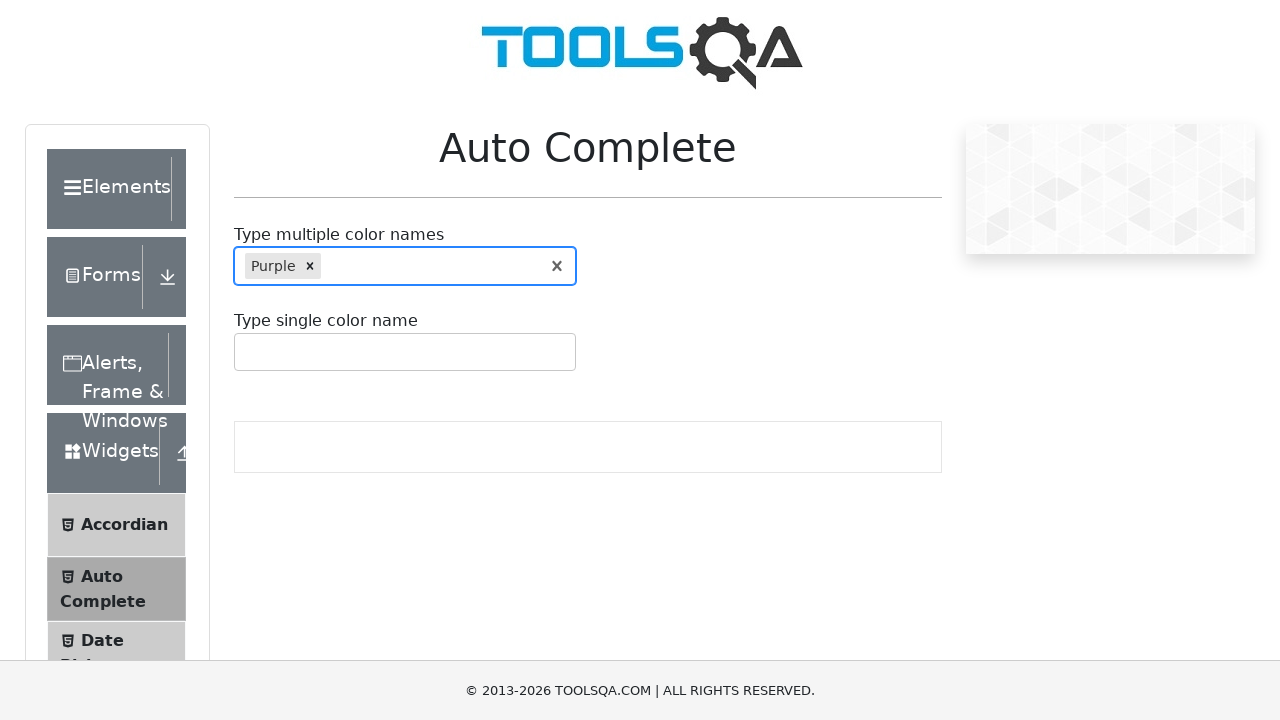

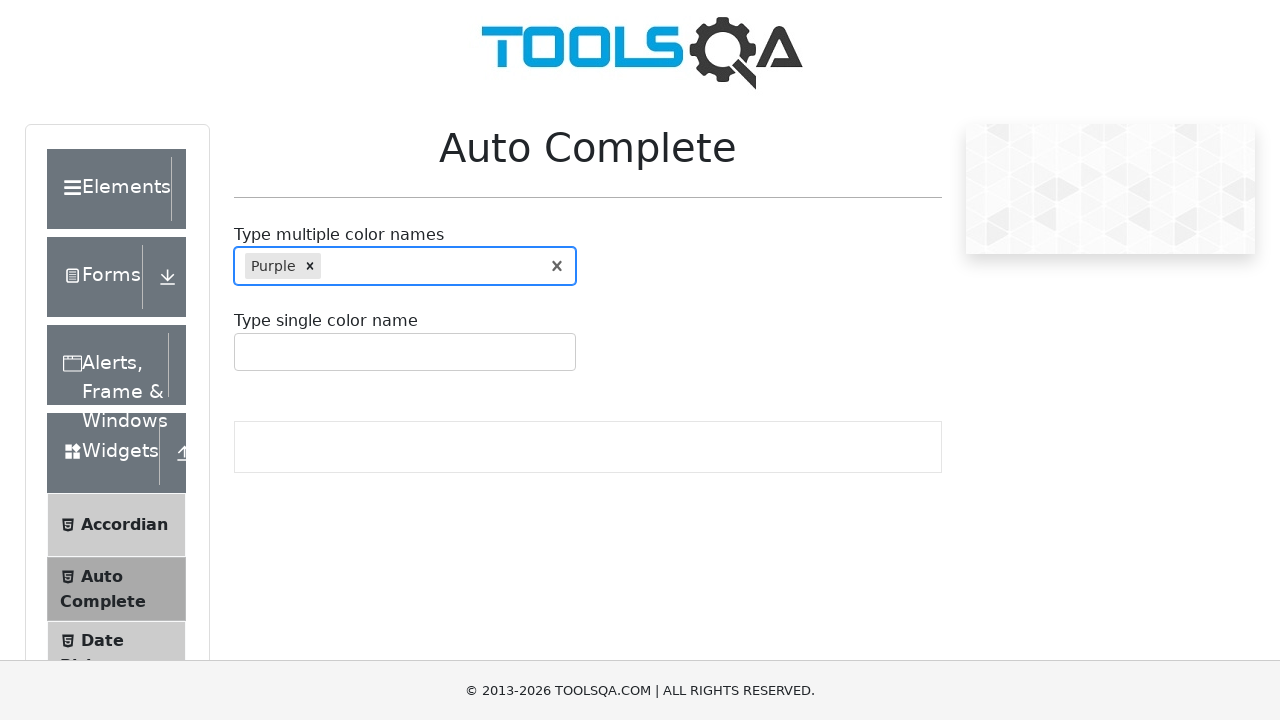